Navigates to RahulShettyAcademy shopping site and verifies the page title is "Let's Shop"

Starting URL: https://rahulshettyacademy.com/client/

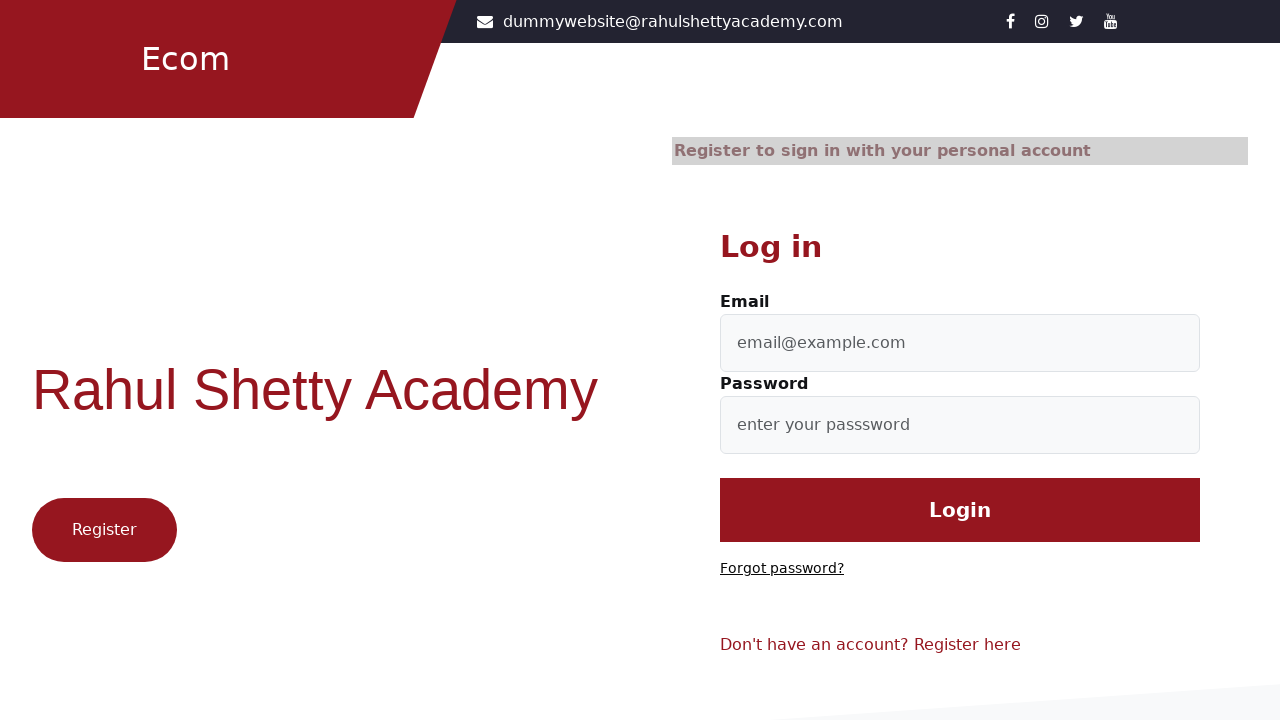

Verified page title is "Let's Shop"
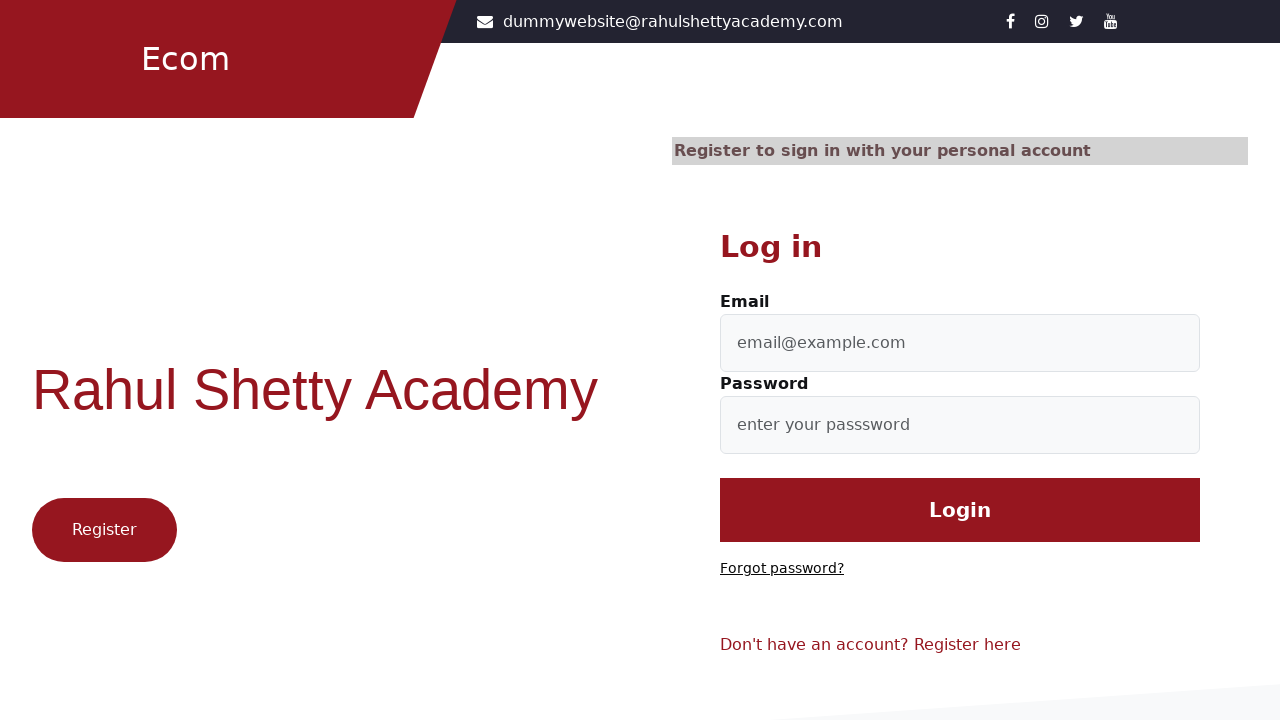

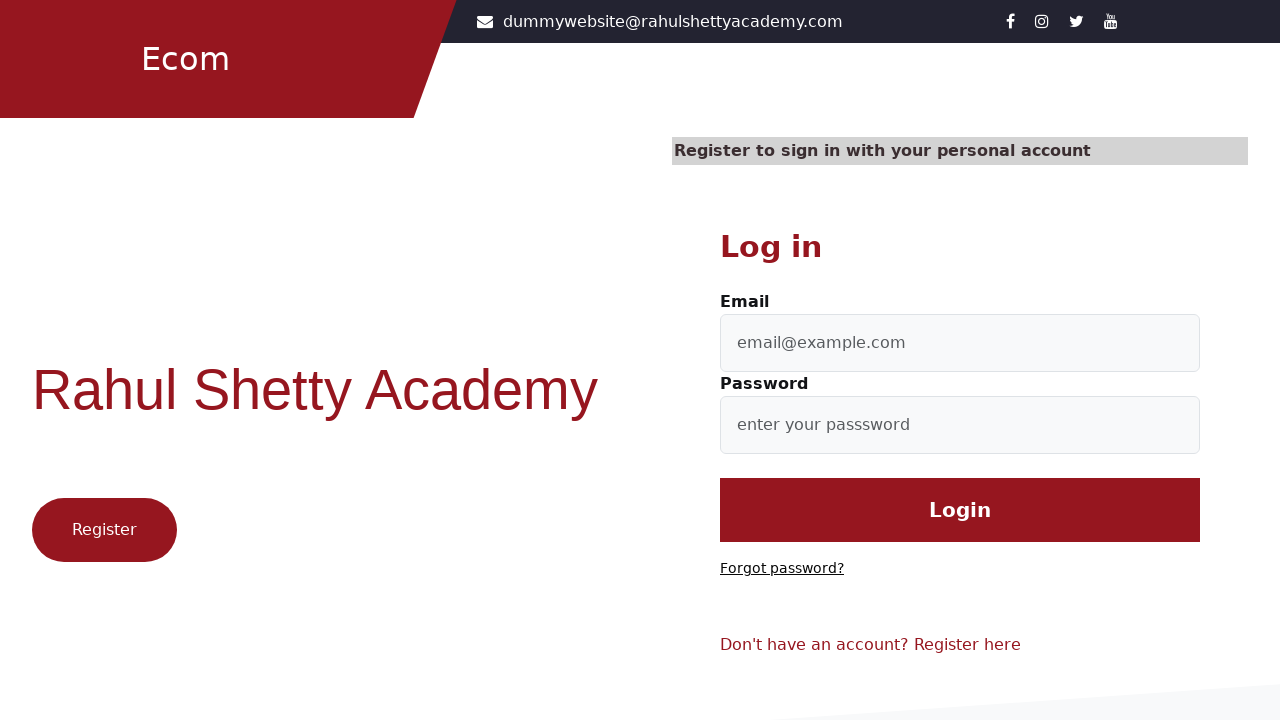